Tests unmarking completed todo items by unchecking their checkboxes

Starting URL: https://demo.playwright.dev/todomvc

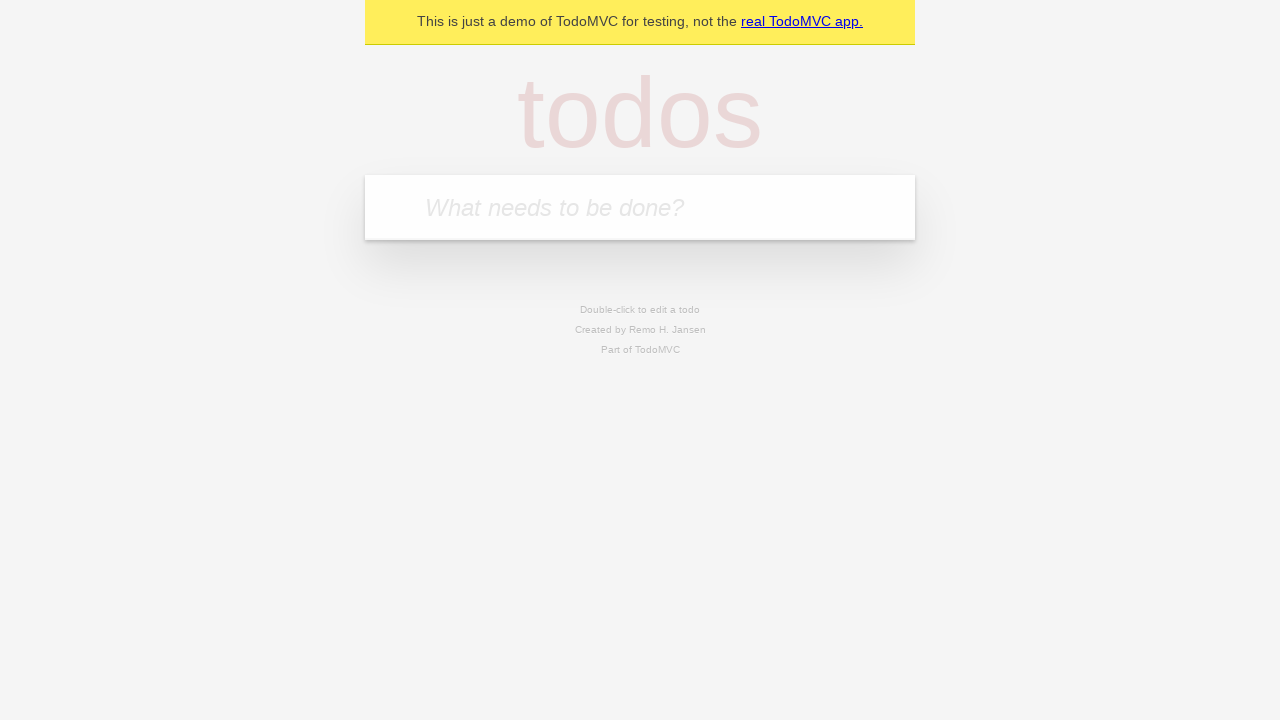

Filled todo input with 'buy some cheese' on internal:attr=[placeholder="What needs to be done?"i]
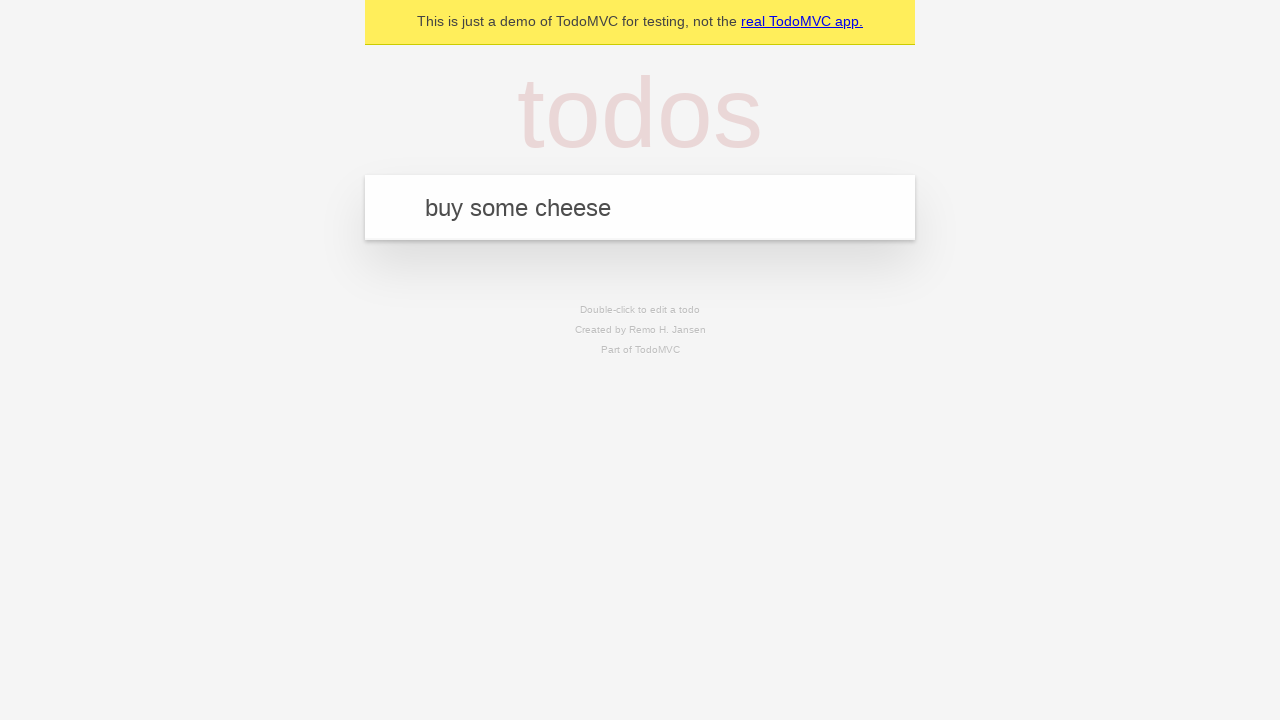

Pressed Enter to create todo item 'buy some cheese' on internal:attr=[placeholder="What needs to be done?"i]
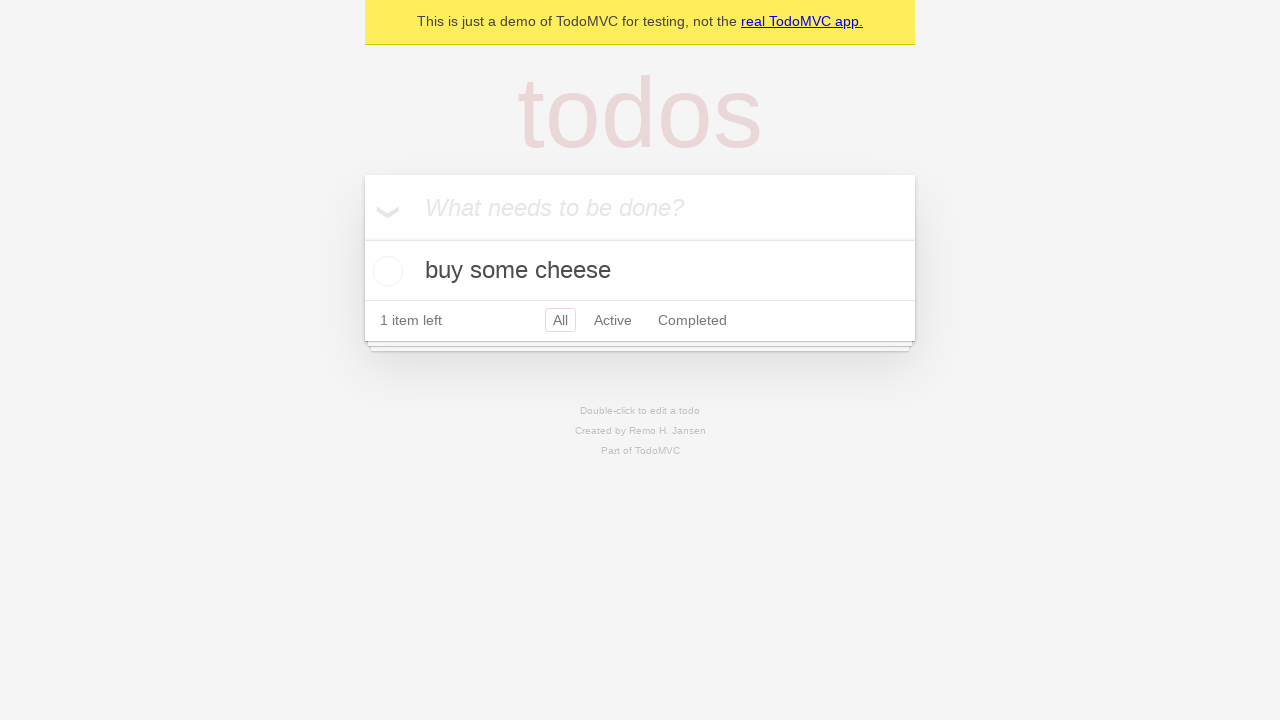

Filled todo input with 'feed the cat' on internal:attr=[placeholder="What needs to be done?"i]
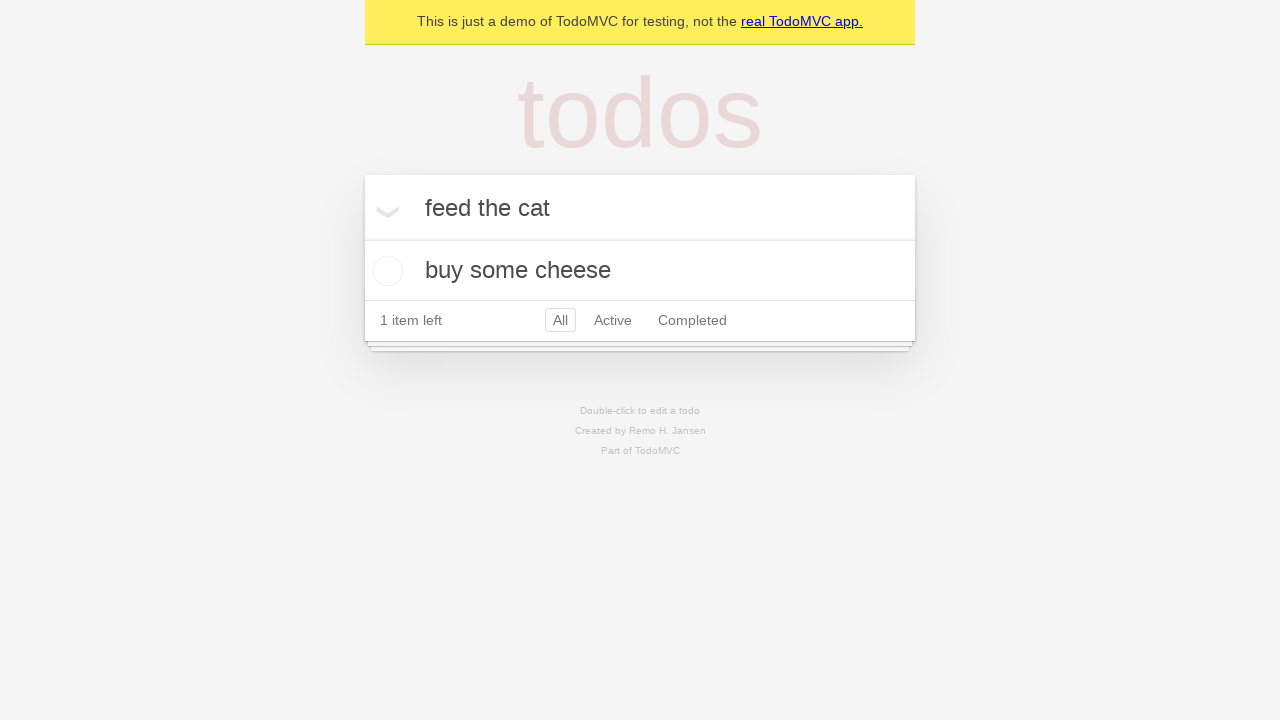

Pressed Enter to create todo item 'feed the cat' on internal:attr=[placeholder="What needs to be done?"i]
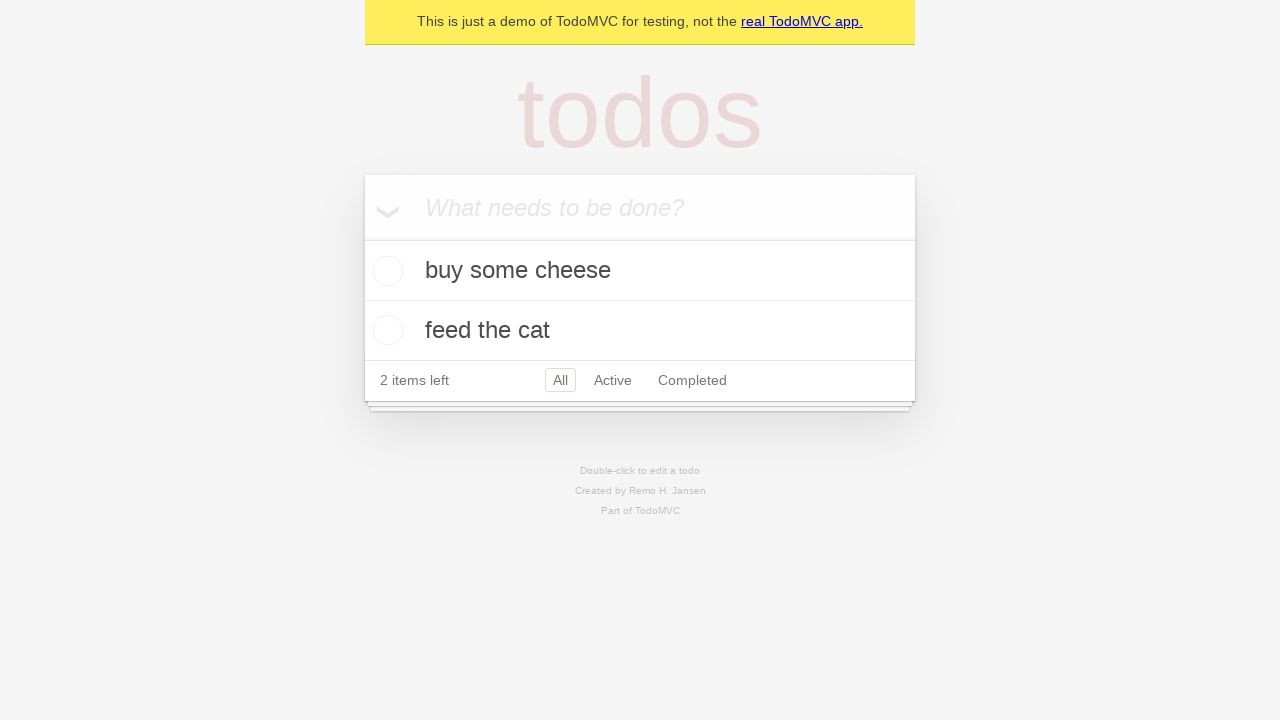

Waited for both todo items to load
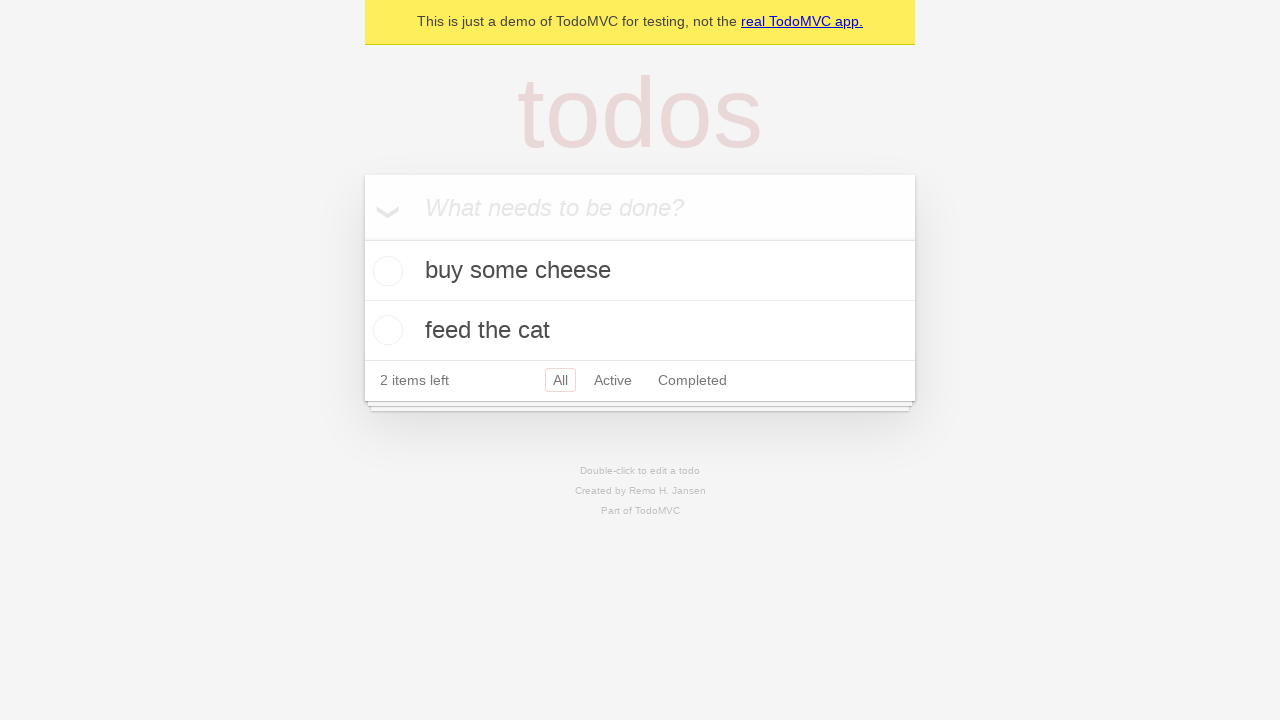

Located first todo item
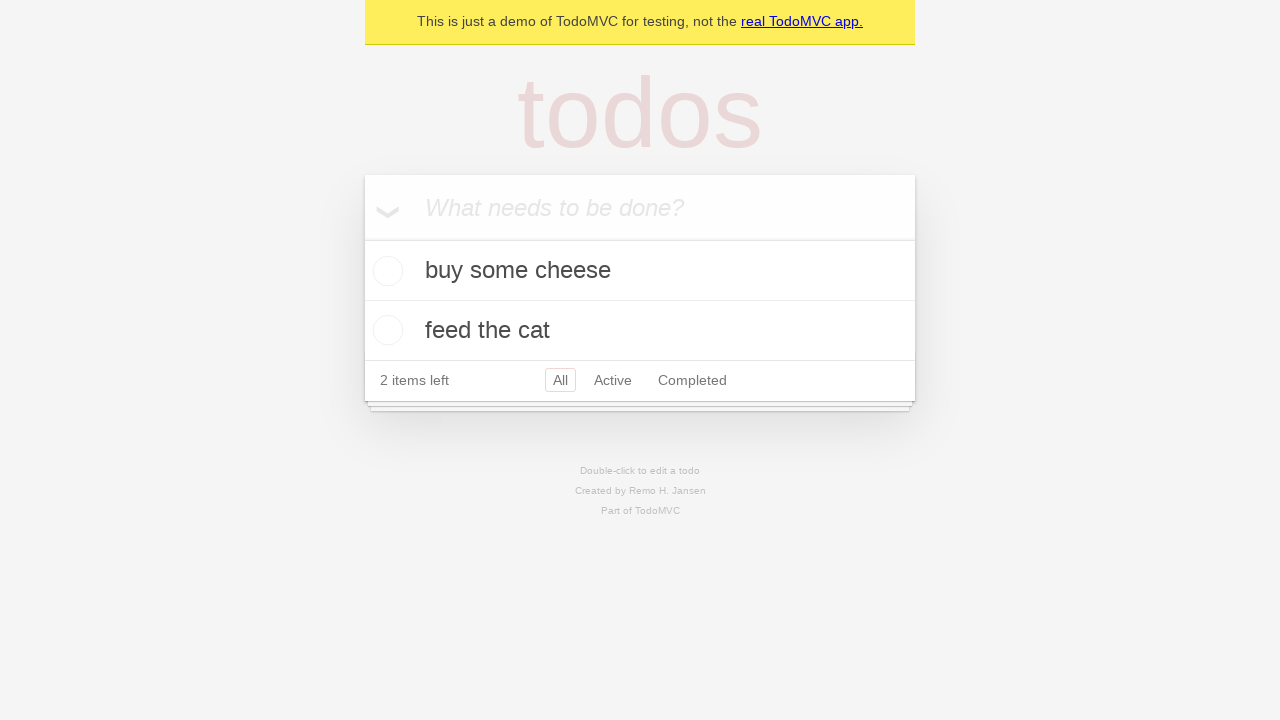

Located checkbox for first todo item
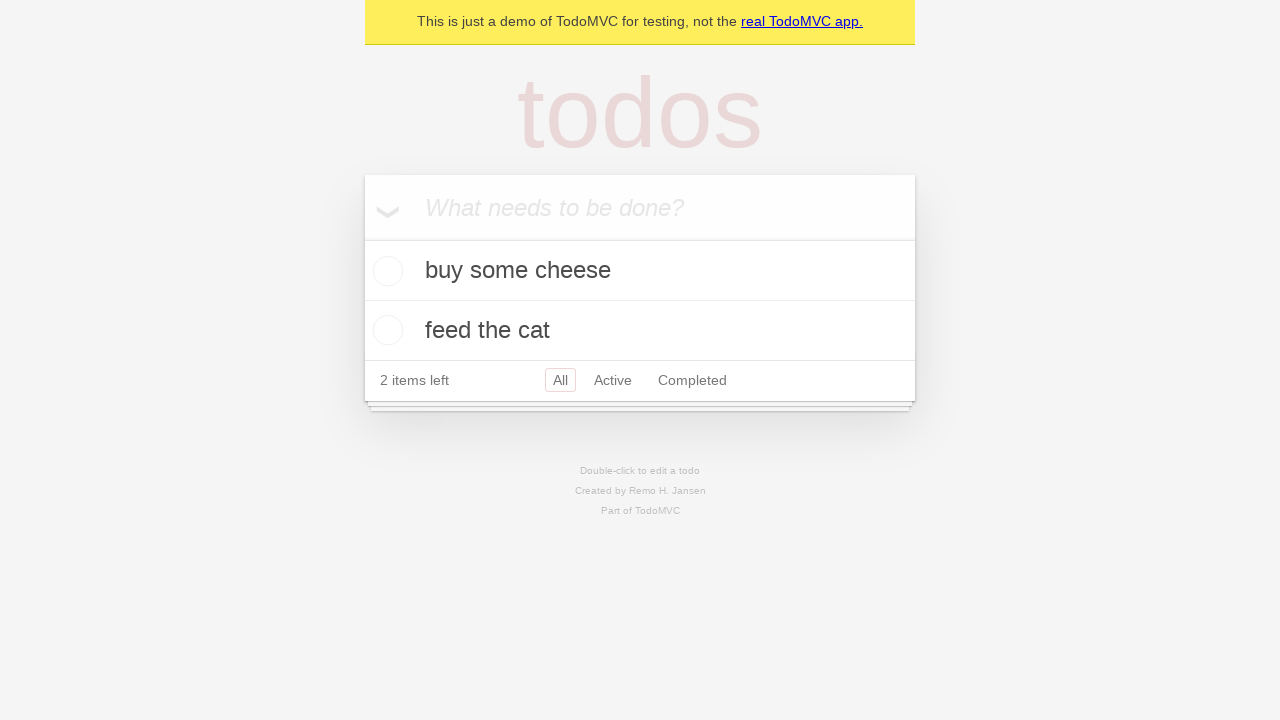

Checked the first todo item checkbox to mark it complete at (385, 271) on internal:testid=[data-testid="todo-item"s] >> nth=0 >> internal:role=checkbox
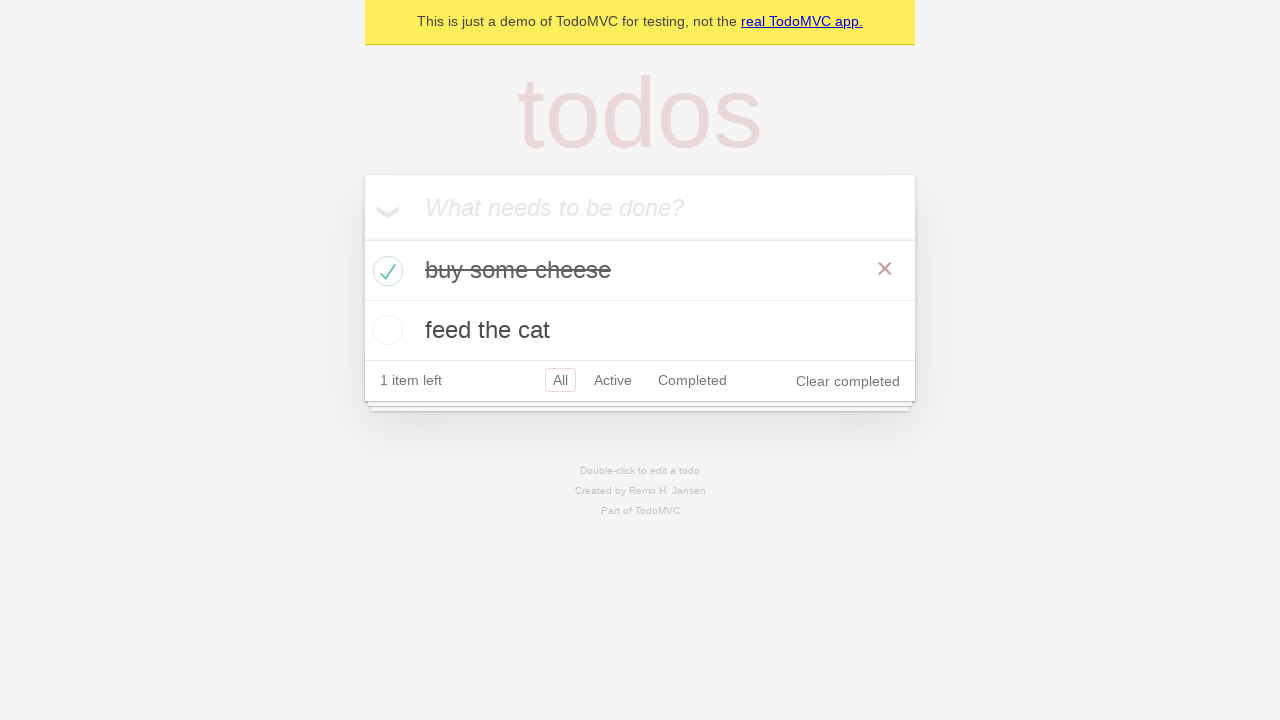

Unchecked the first todo item checkbox to mark it incomplete at (385, 271) on internal:testid=[data-testid="todo-item"s] >> nth=0 >> internal:role=checkbox
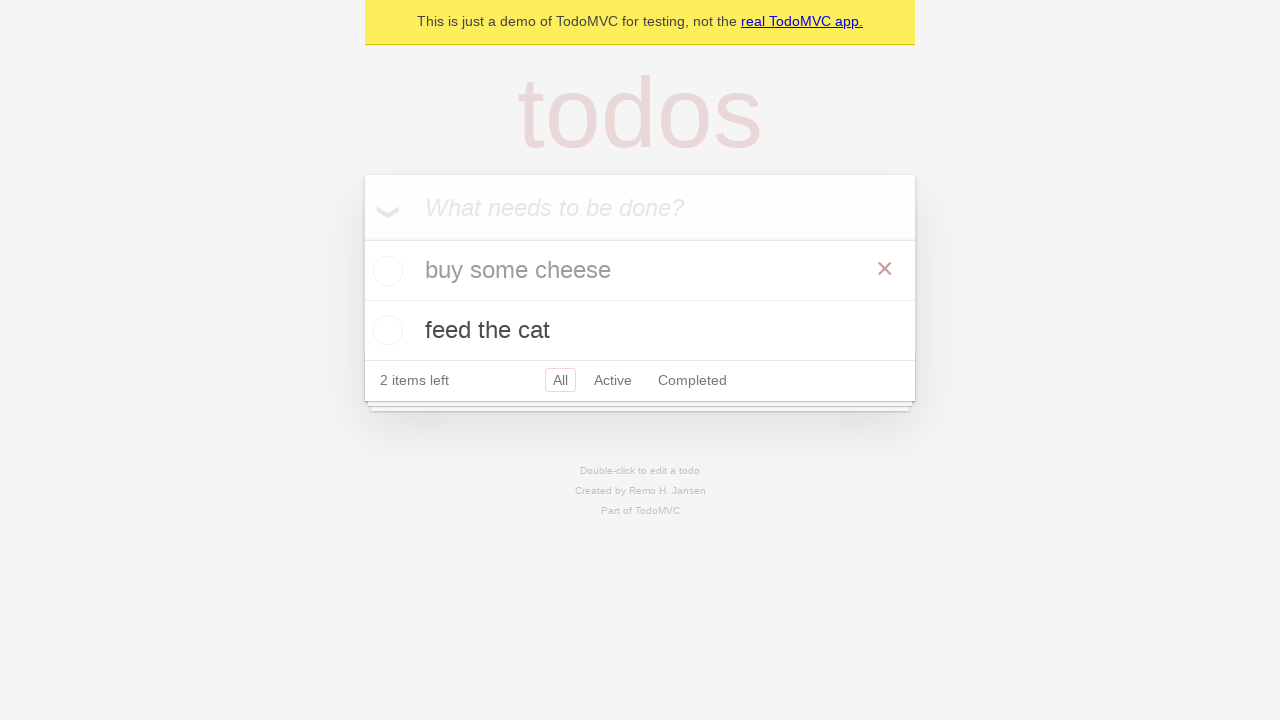

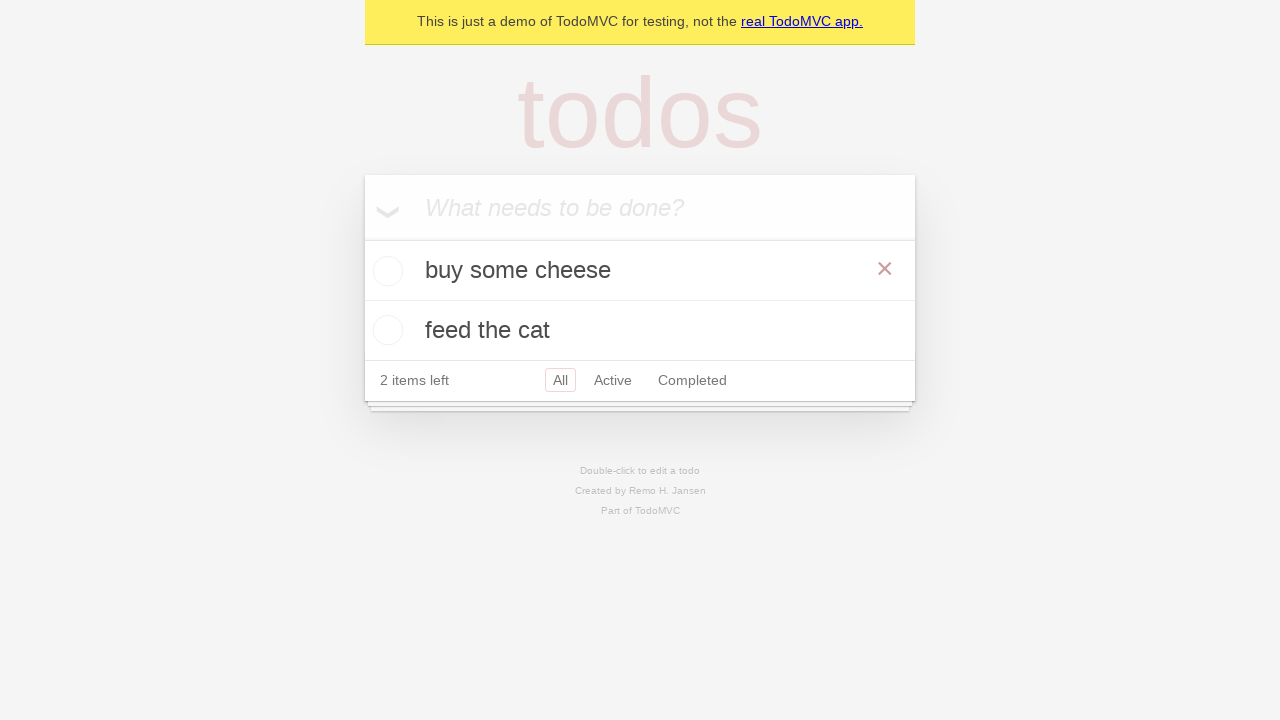